Tests checkbox interaction by checking the Tuesday checkbox and verifying its state changes

Starting URL: https://samples.gwtproject.org/samples/Showcase/Showcase.html#!CwCheckBox

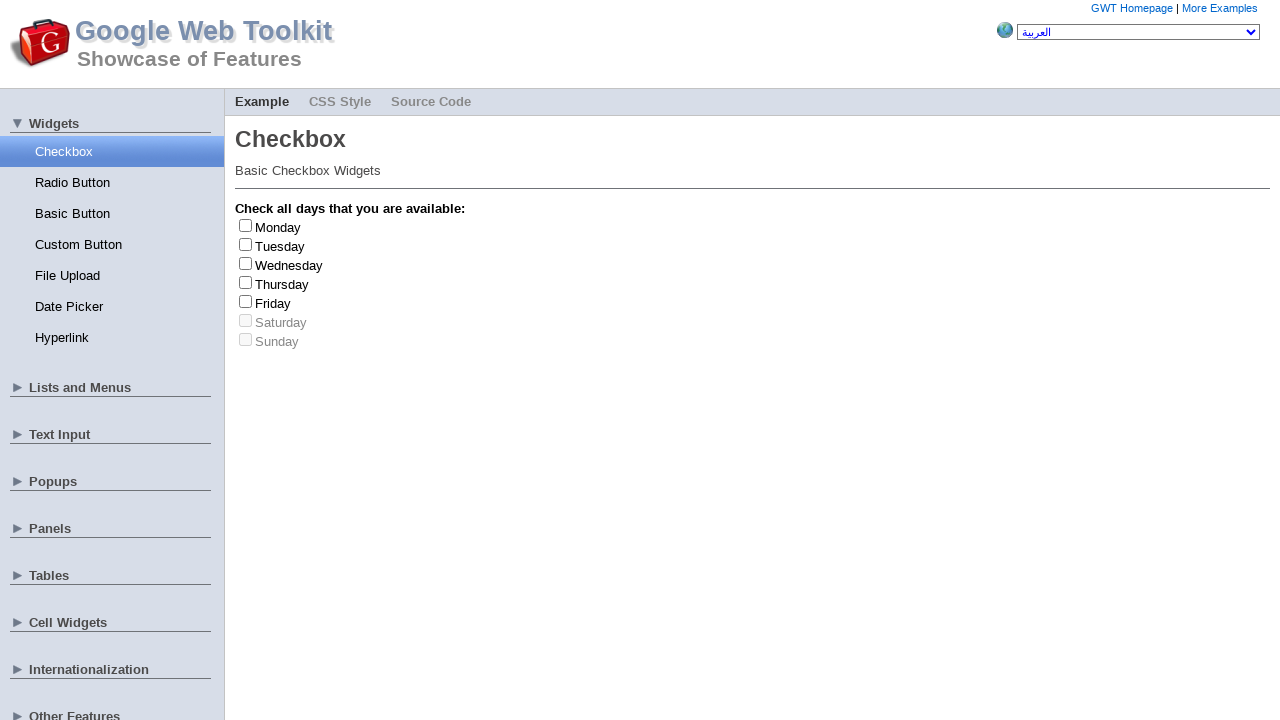

Waited for Tuesday checkbox element to be available
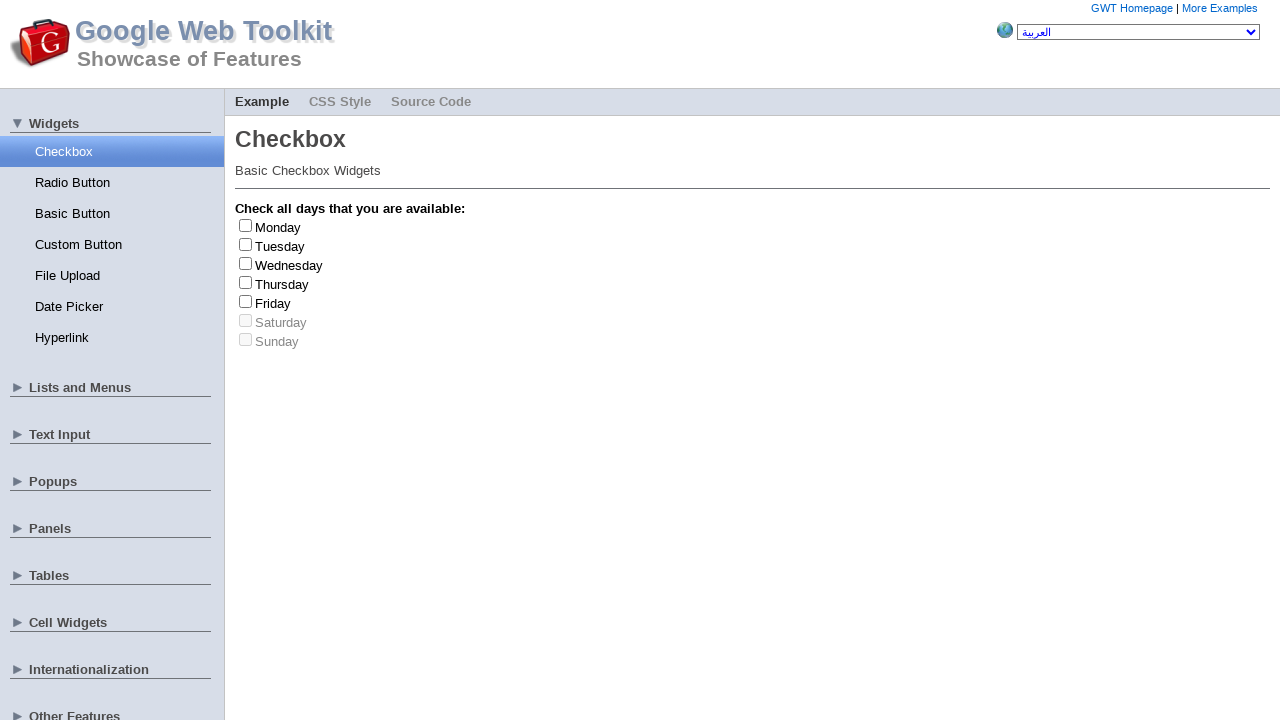

Located the Tuesday checkbox element
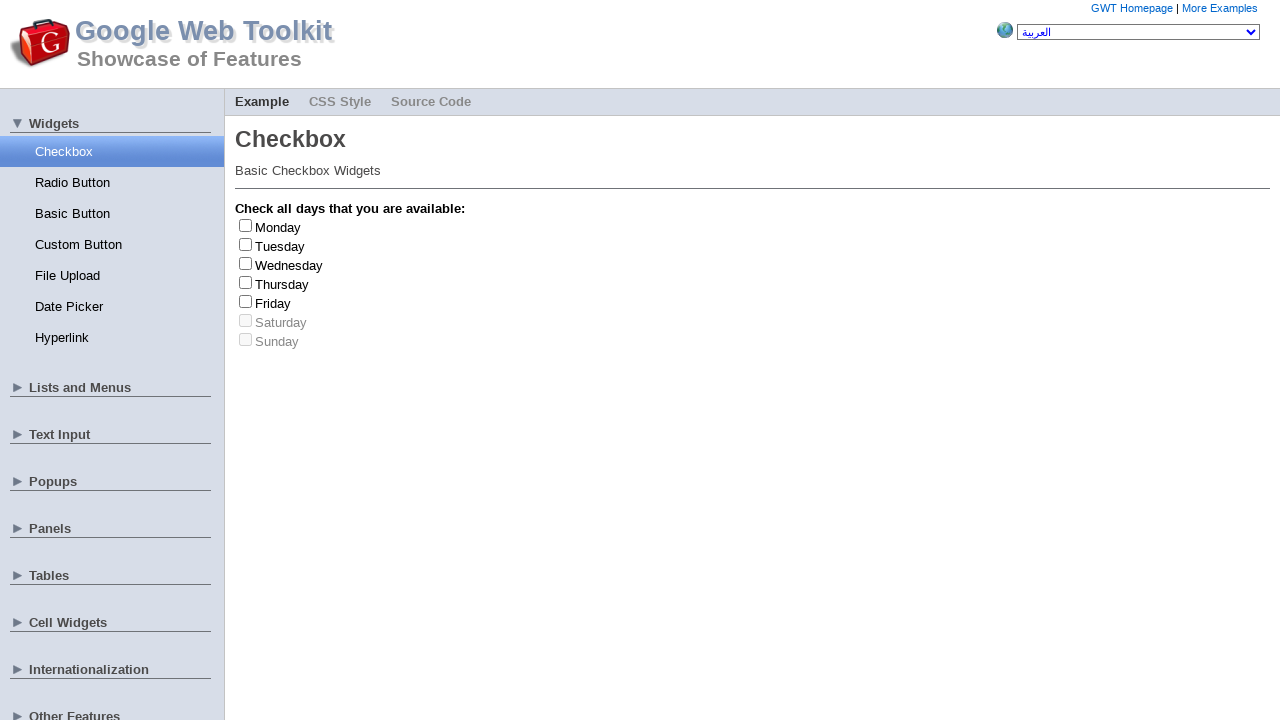

Verified Tuesday checkbox is visible: True
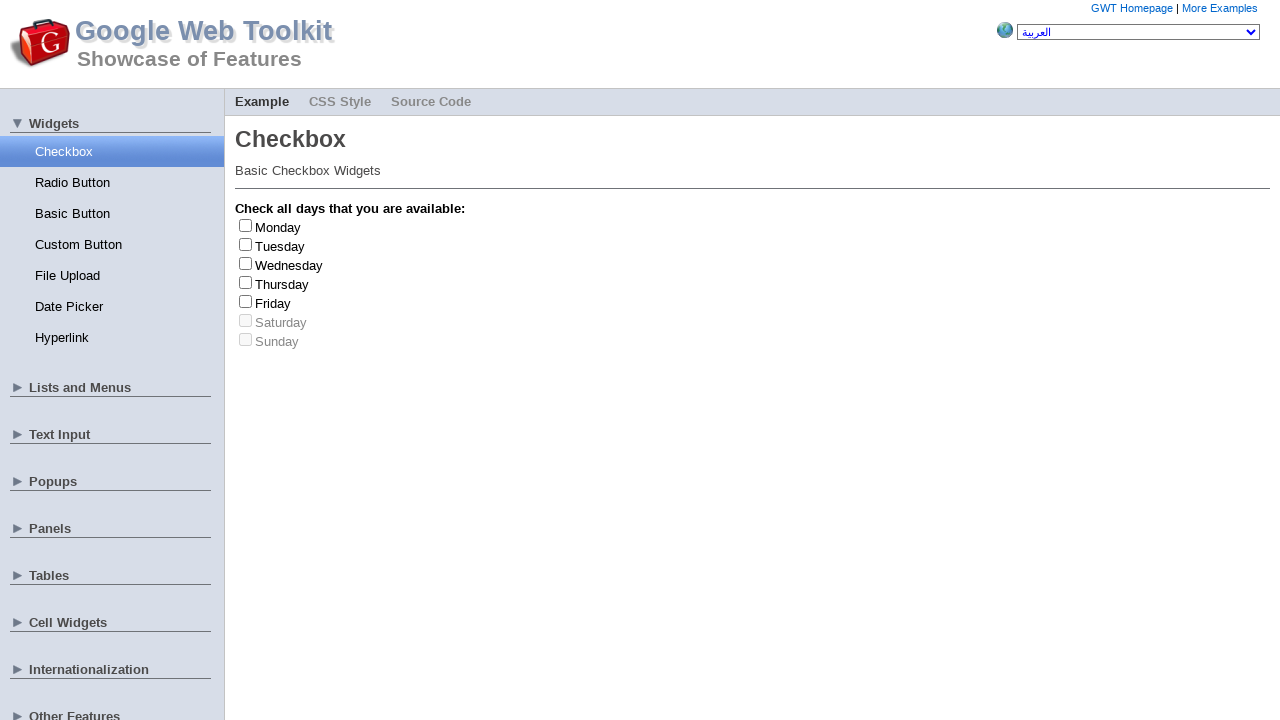

Verified Tuesday checkbox is enabled: True
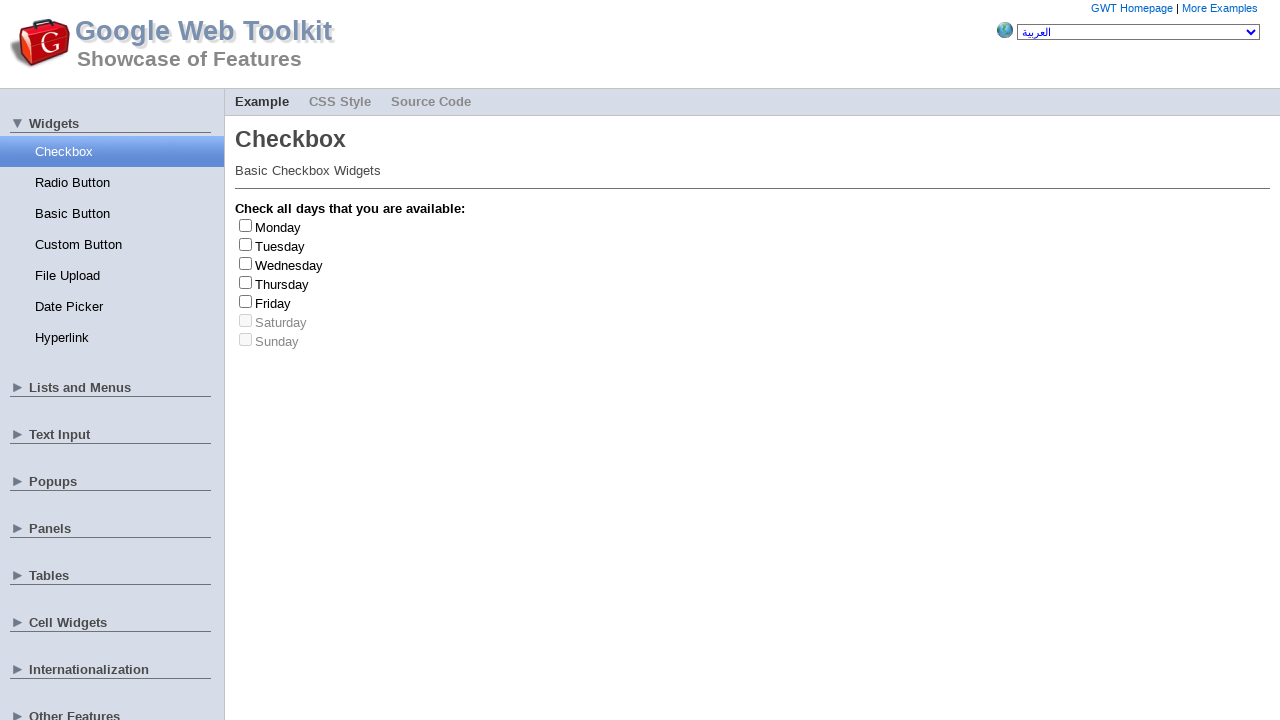

Captured initial state of Tuesday checkbox: False
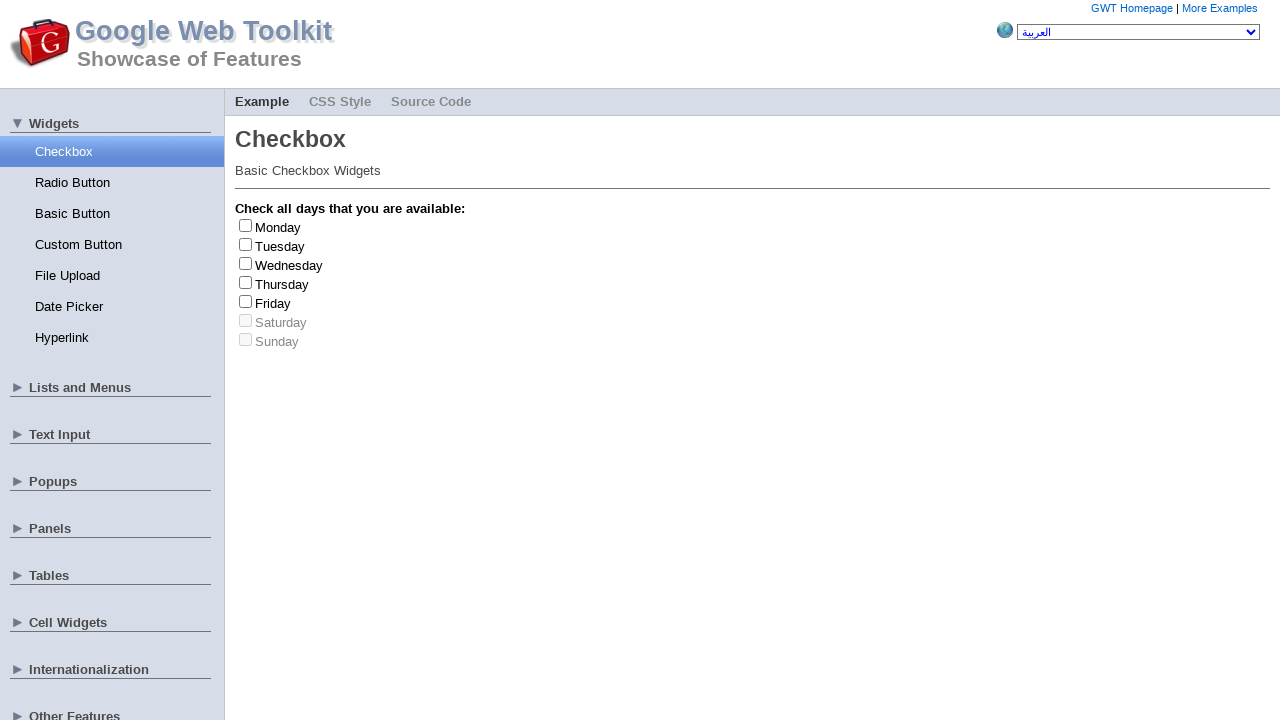

Clicked Tuesday checkbox to toggle its state at (246, 244) on #gwt-debug-cwCheckBox-Tuesday-input
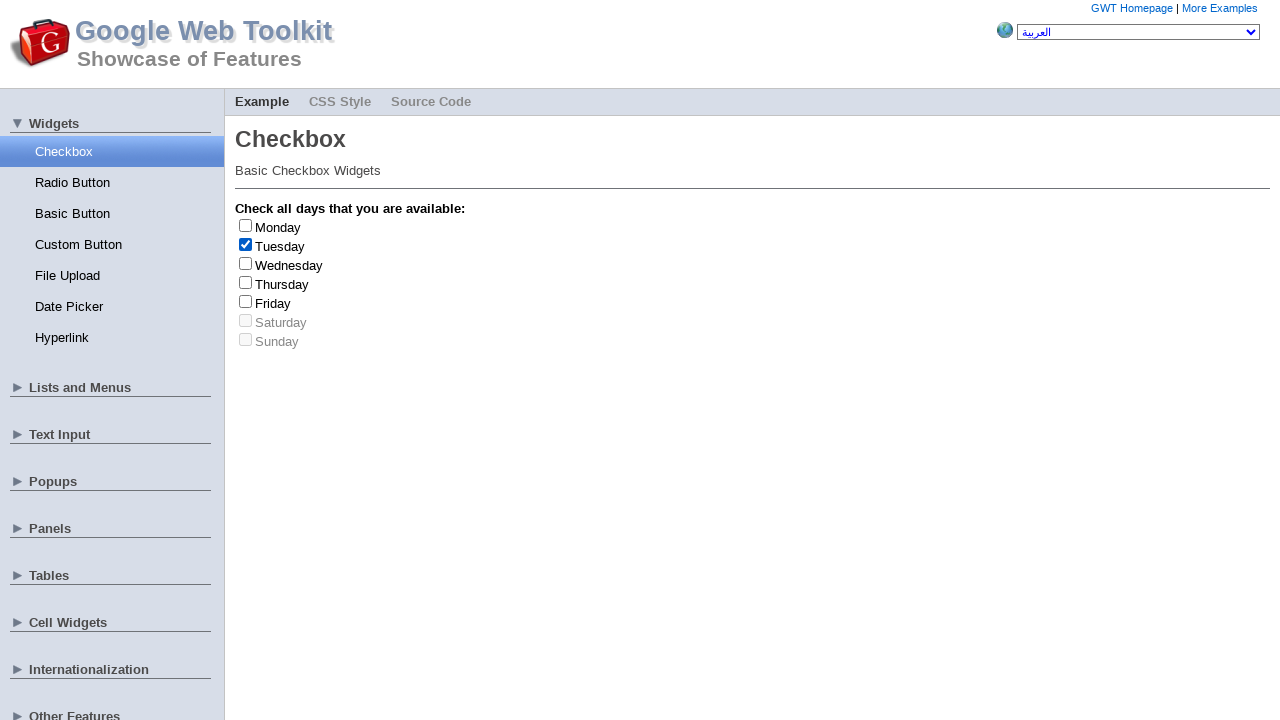

Verified Tuesday checkbox state changed from False to True
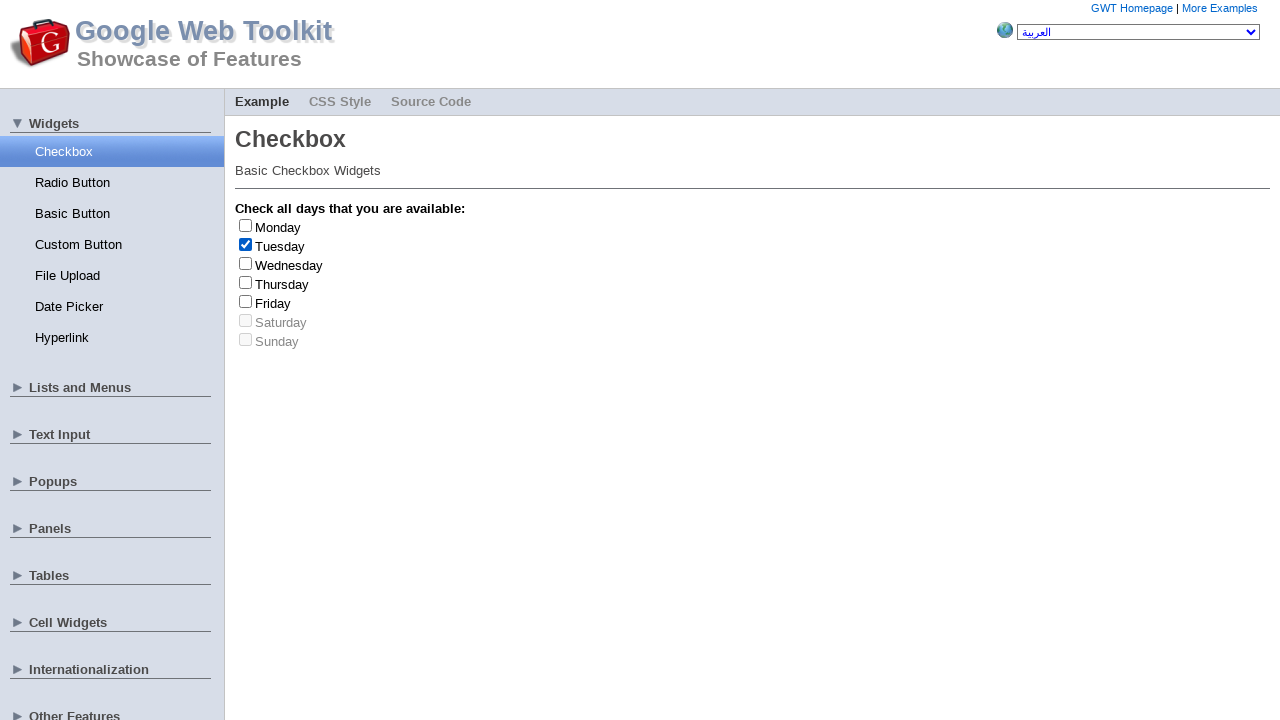

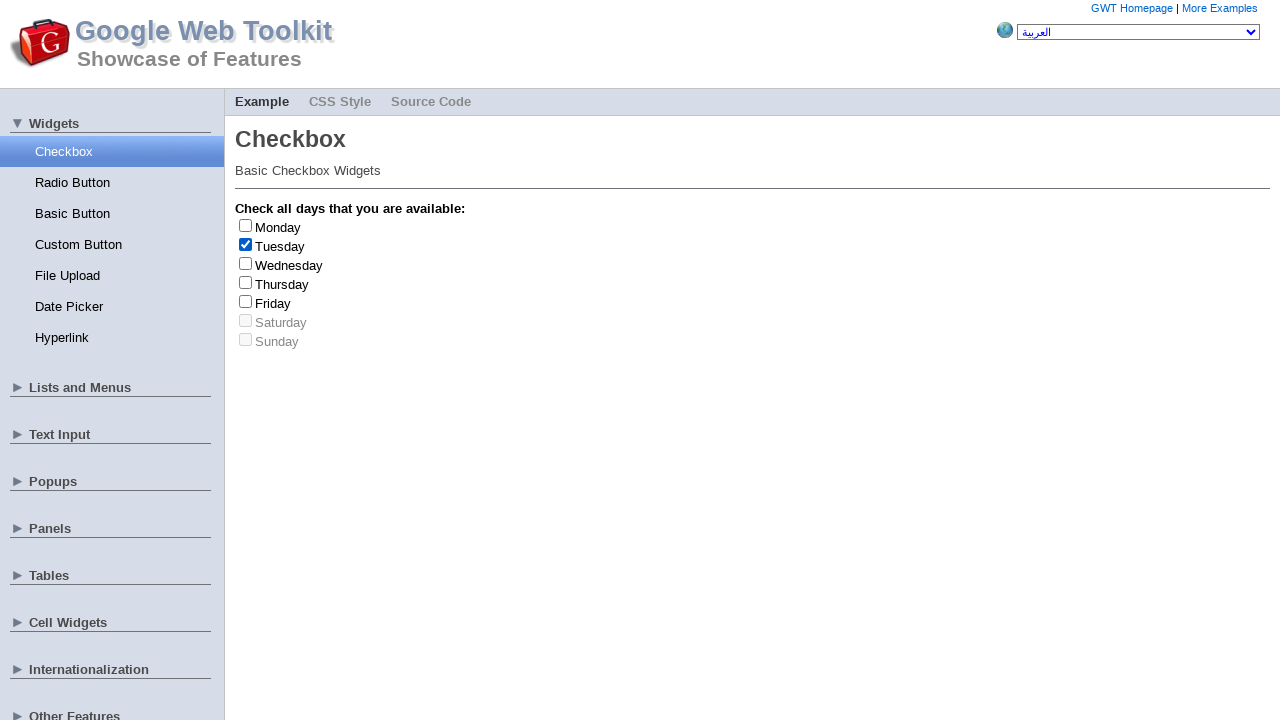